Test that navigates to DemoBlaze and verifies multiple login form elements exist

Starting URL: https://www.demoblaze.com/

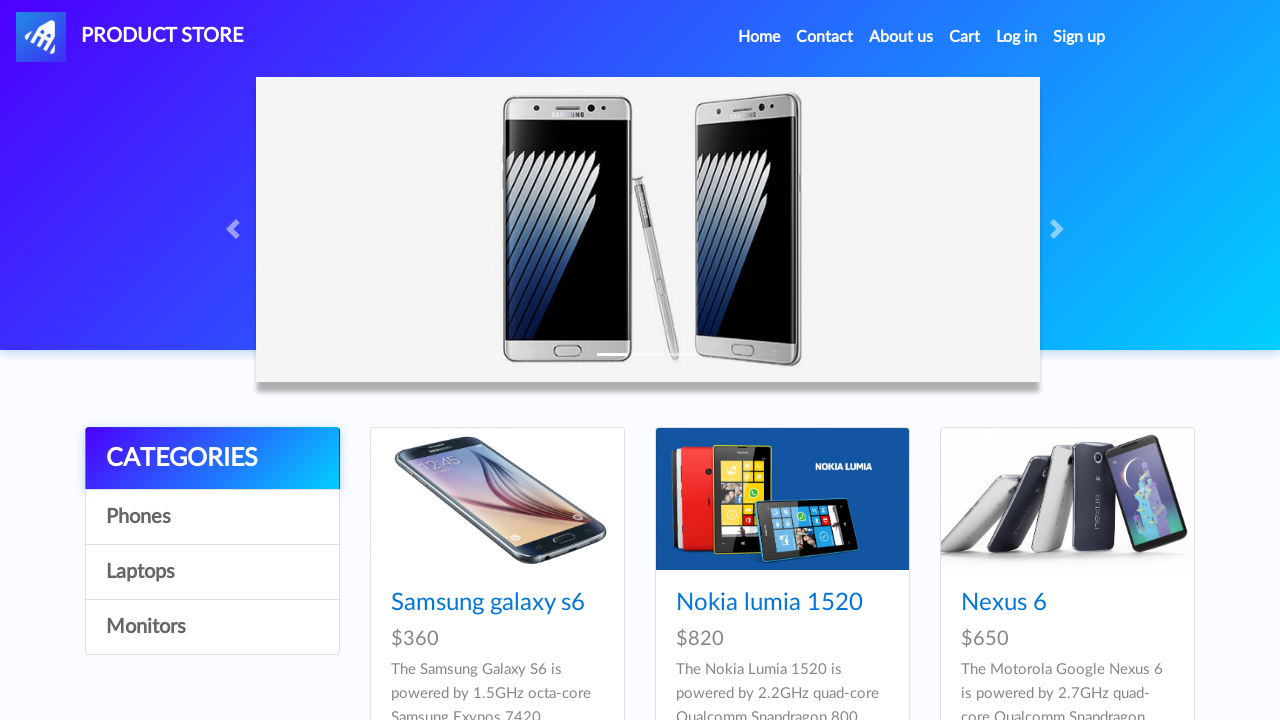

Login username field is attached to DOM
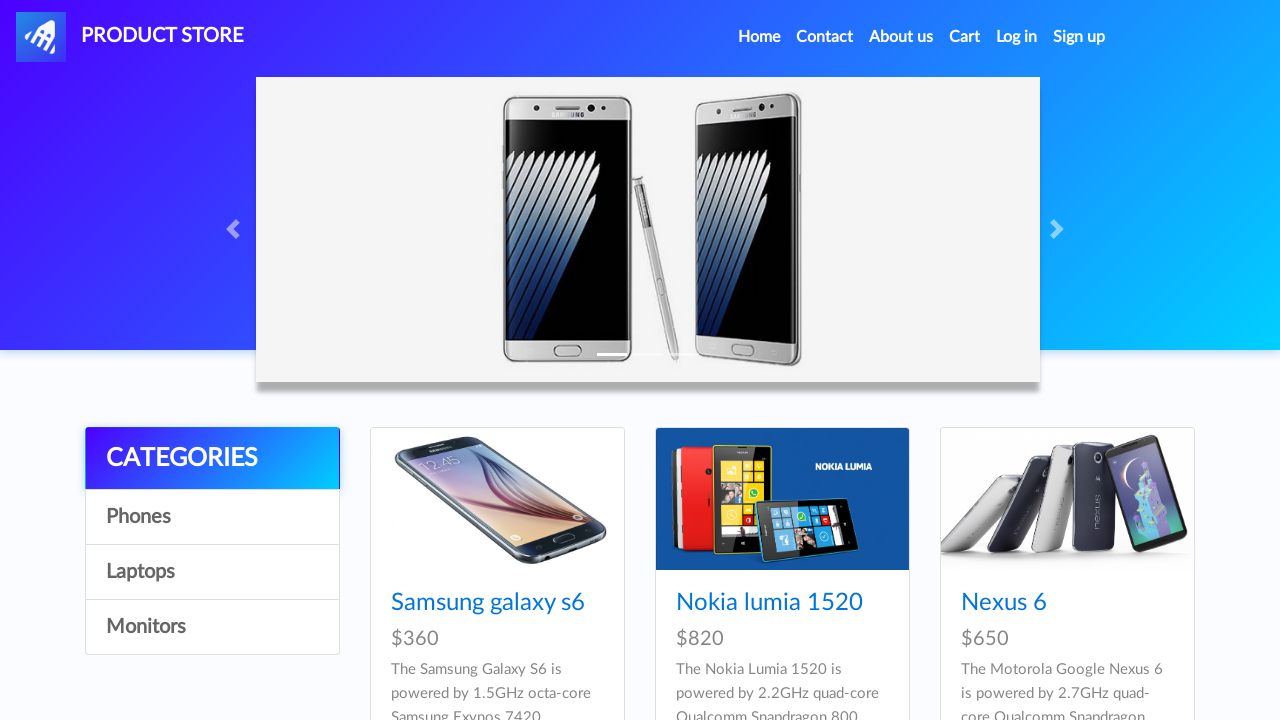

Login password field is attached to DOM
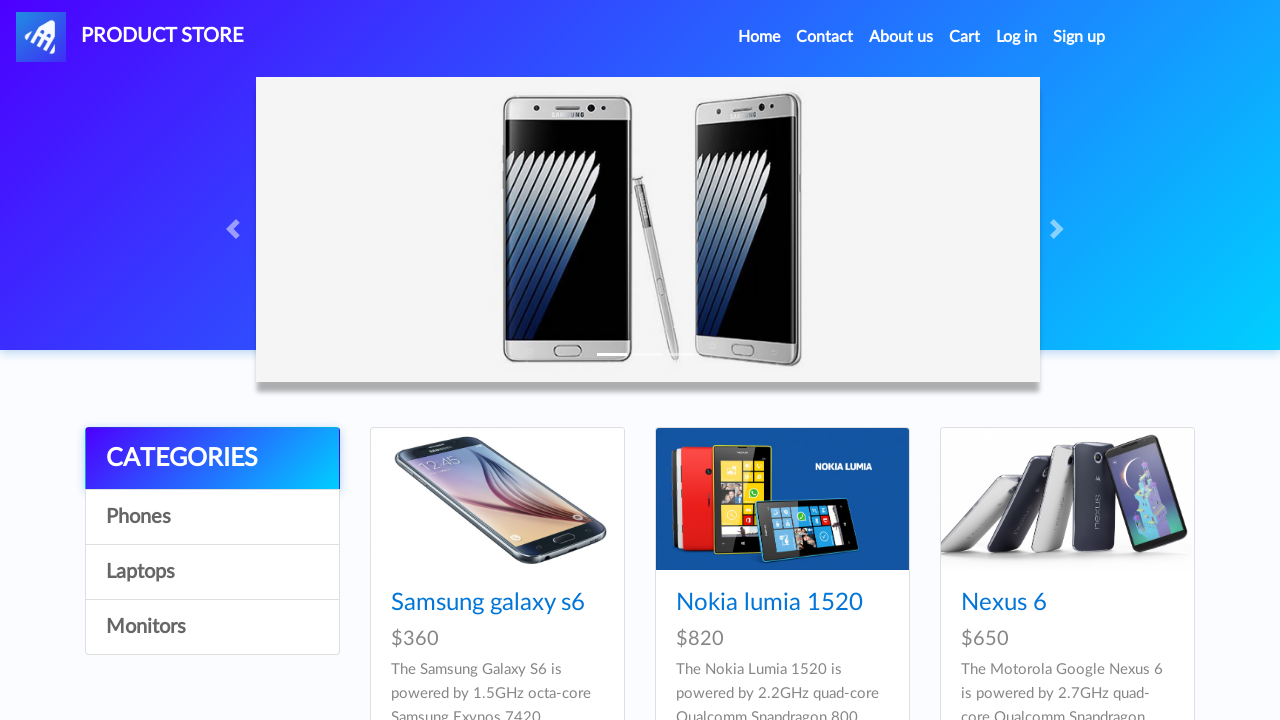

First button in login modal is attached to DOM
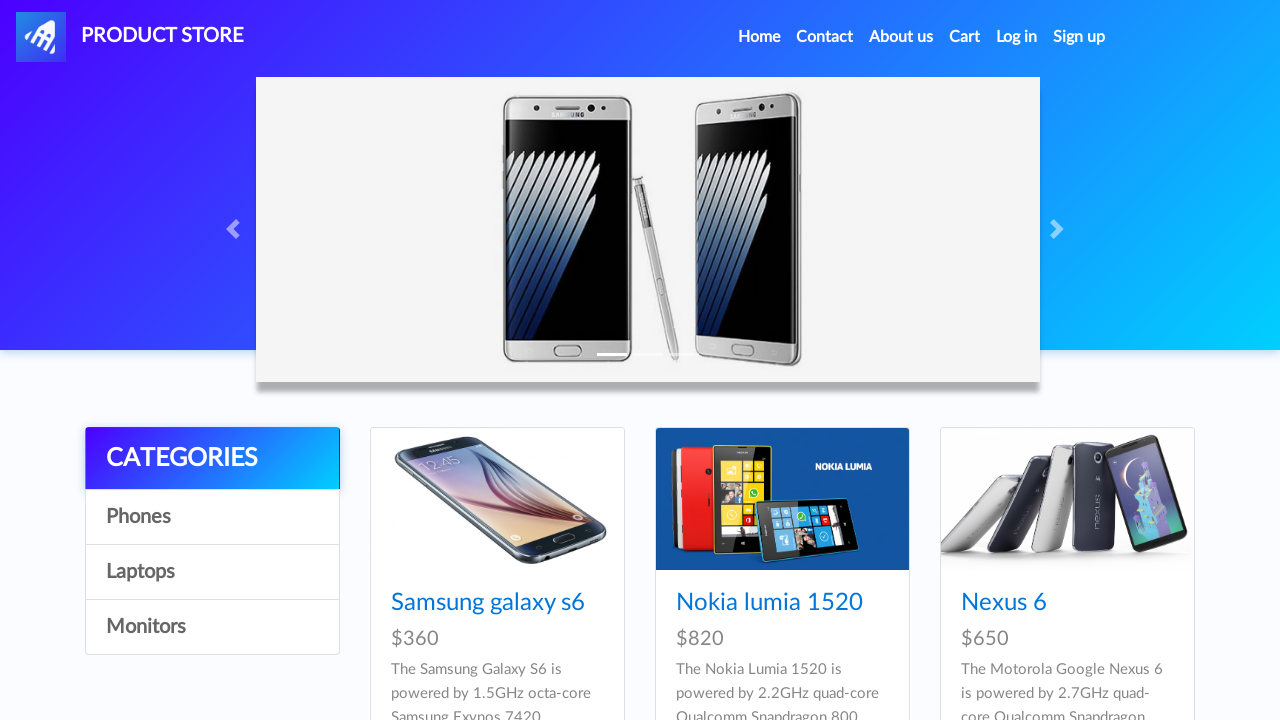

Second button in login modal is attached to DOM
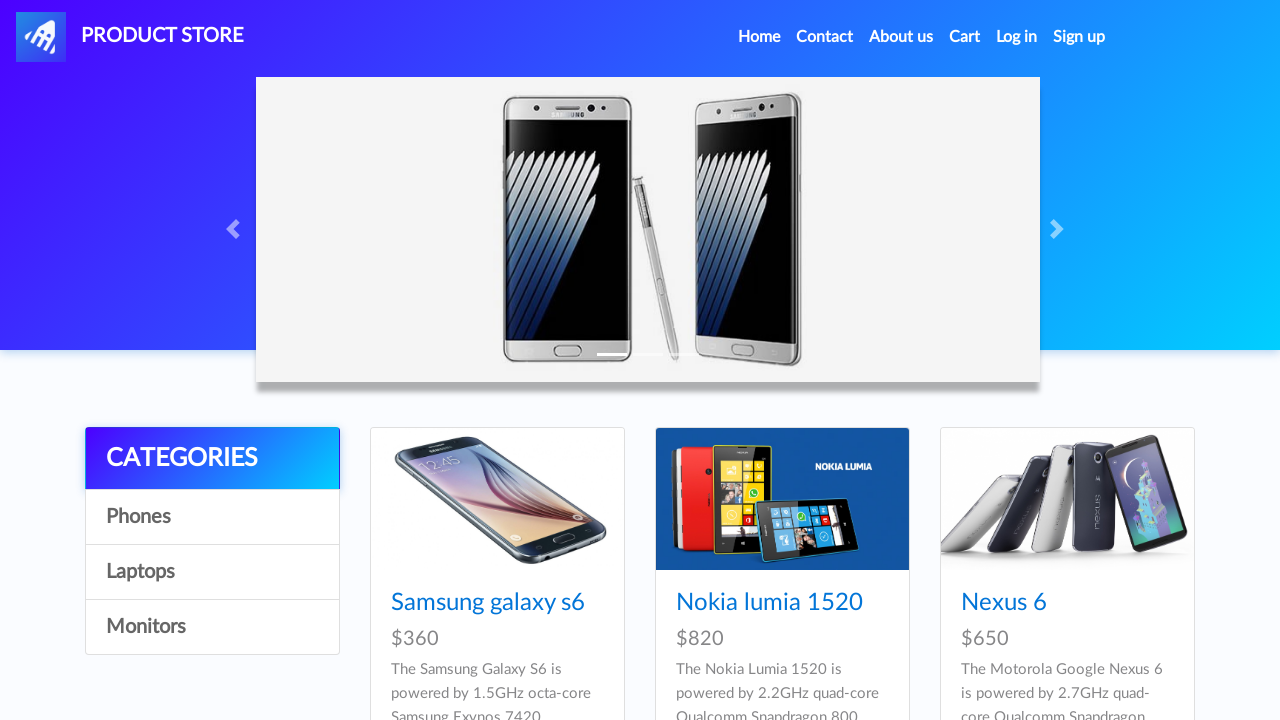

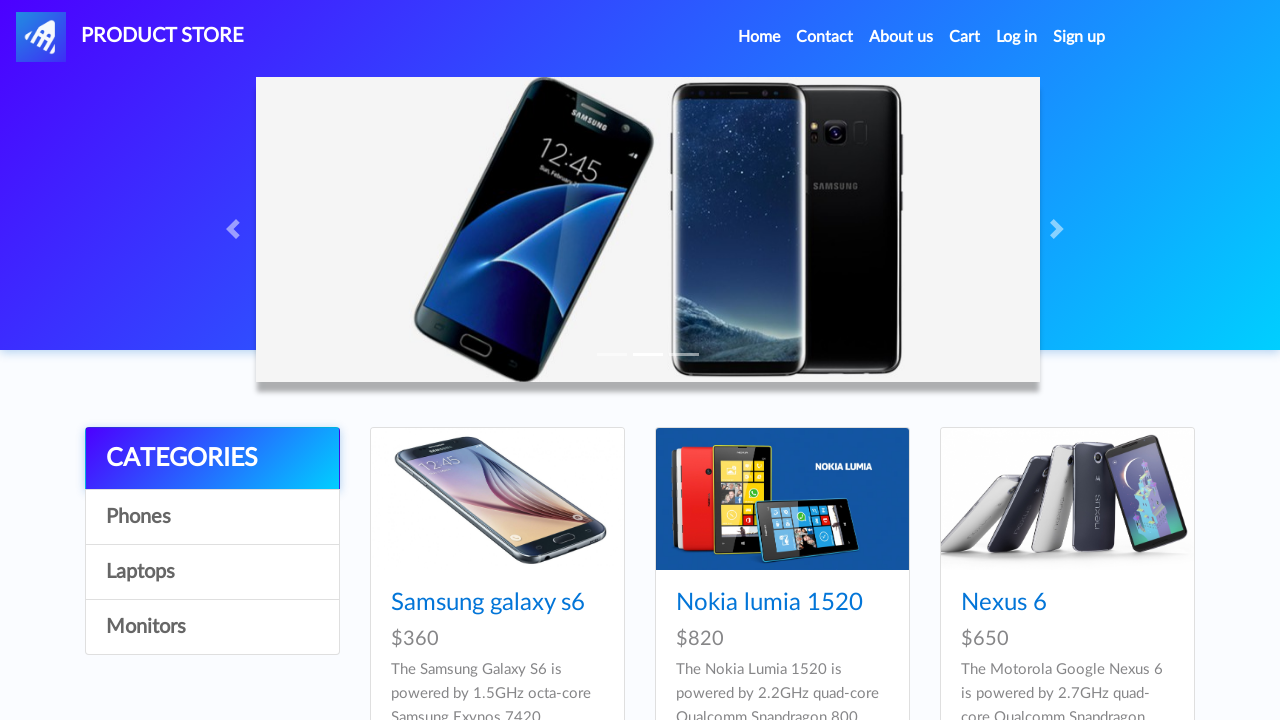